Clicks the success button on the buttons test page

Starting URL: https://formy-project.herokuapp.com/buttons

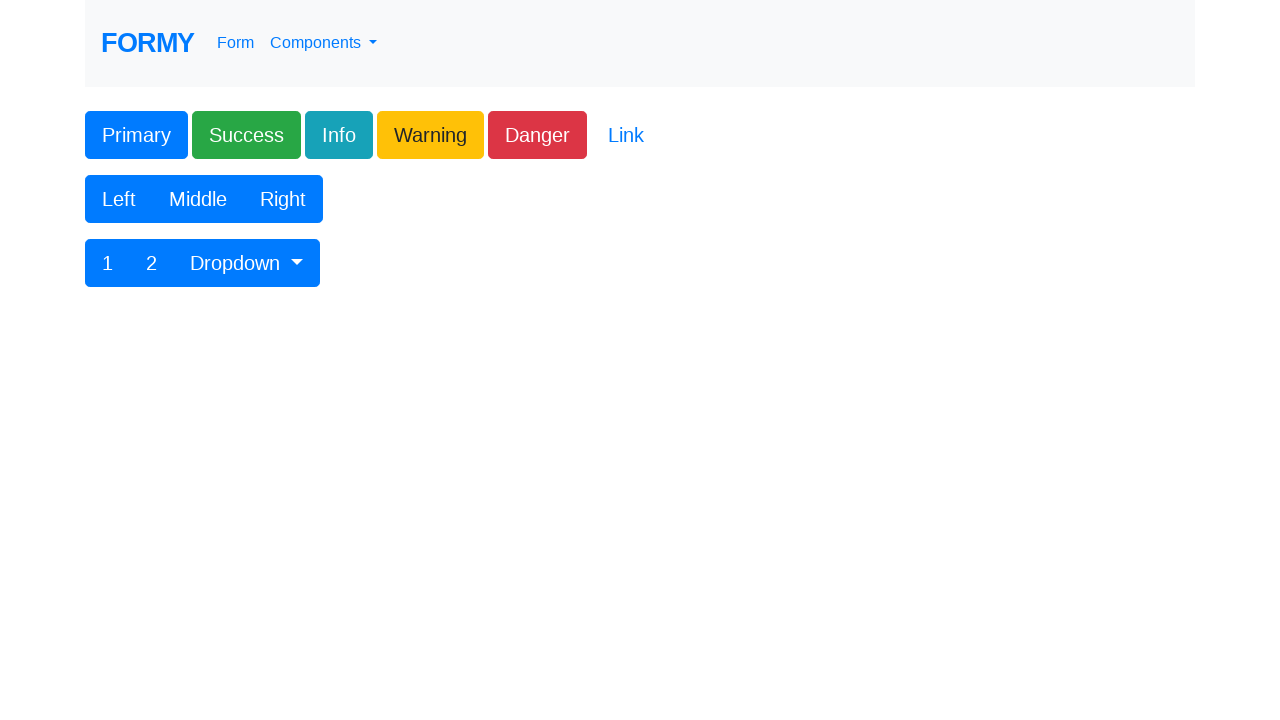

Navigated to buttons test page
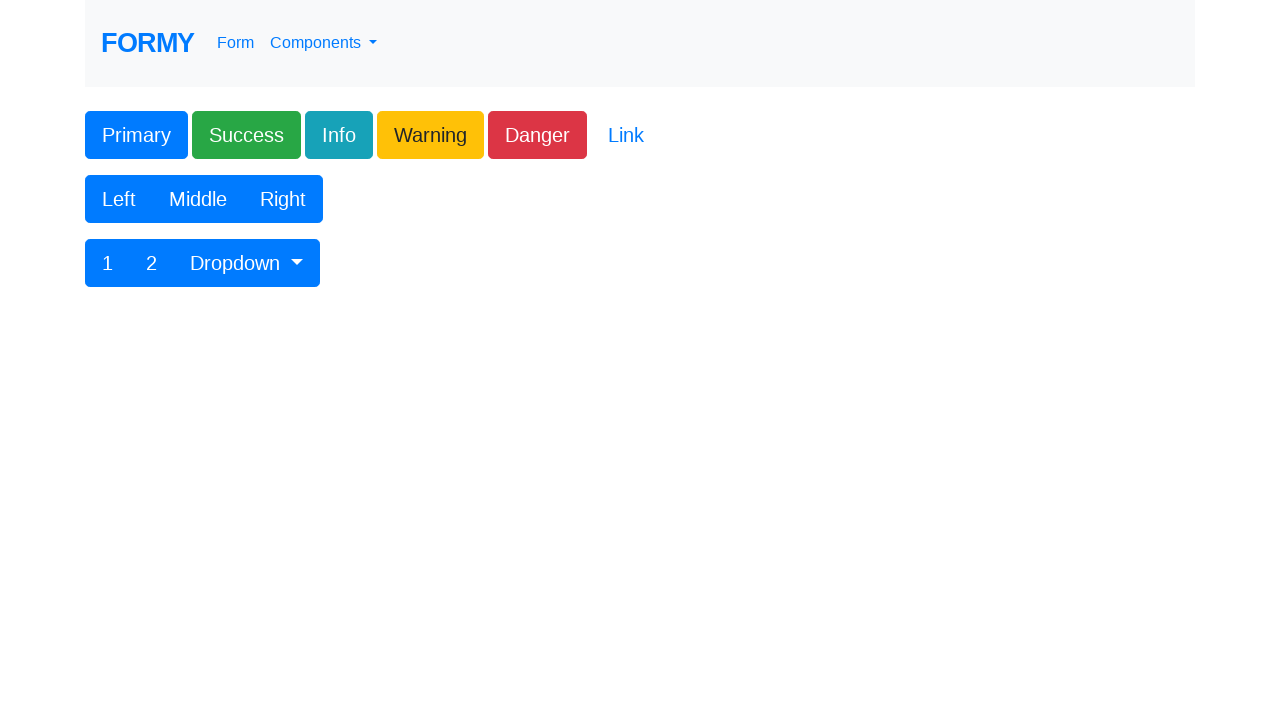

Clicked the success button at (246, 135) on xpath=//form//button[@class='btn btn-lg btn-success']
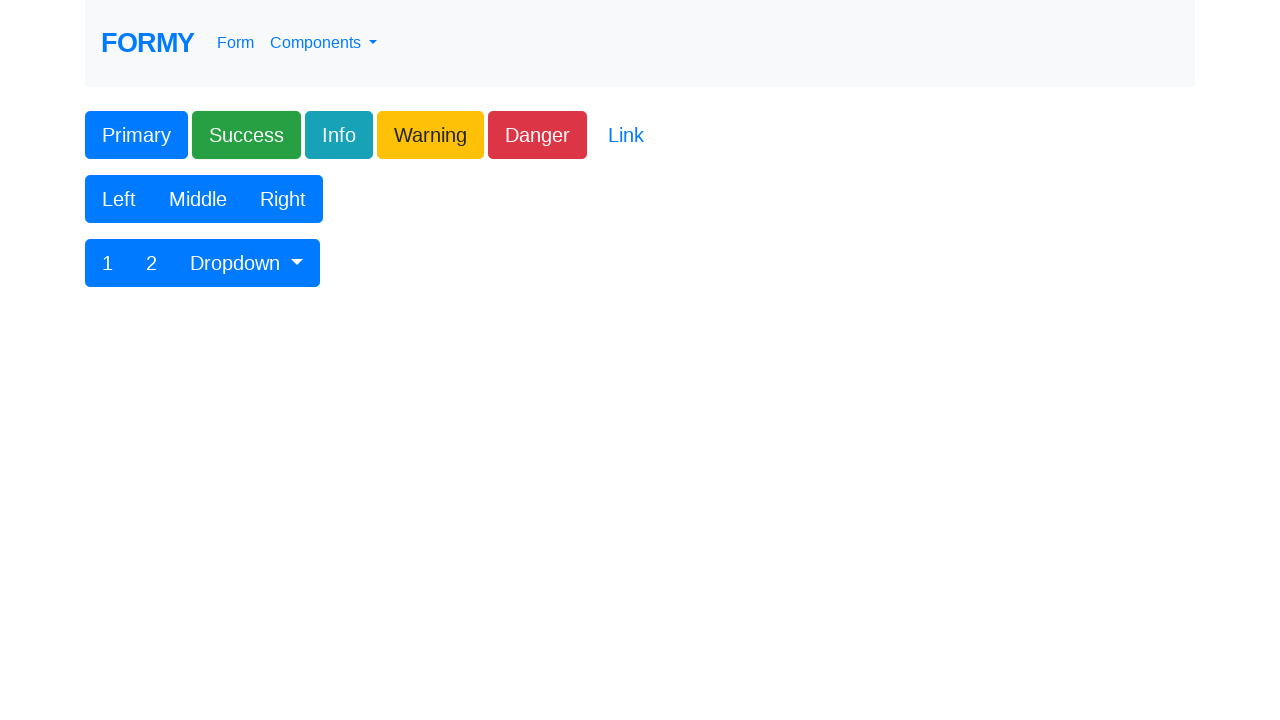

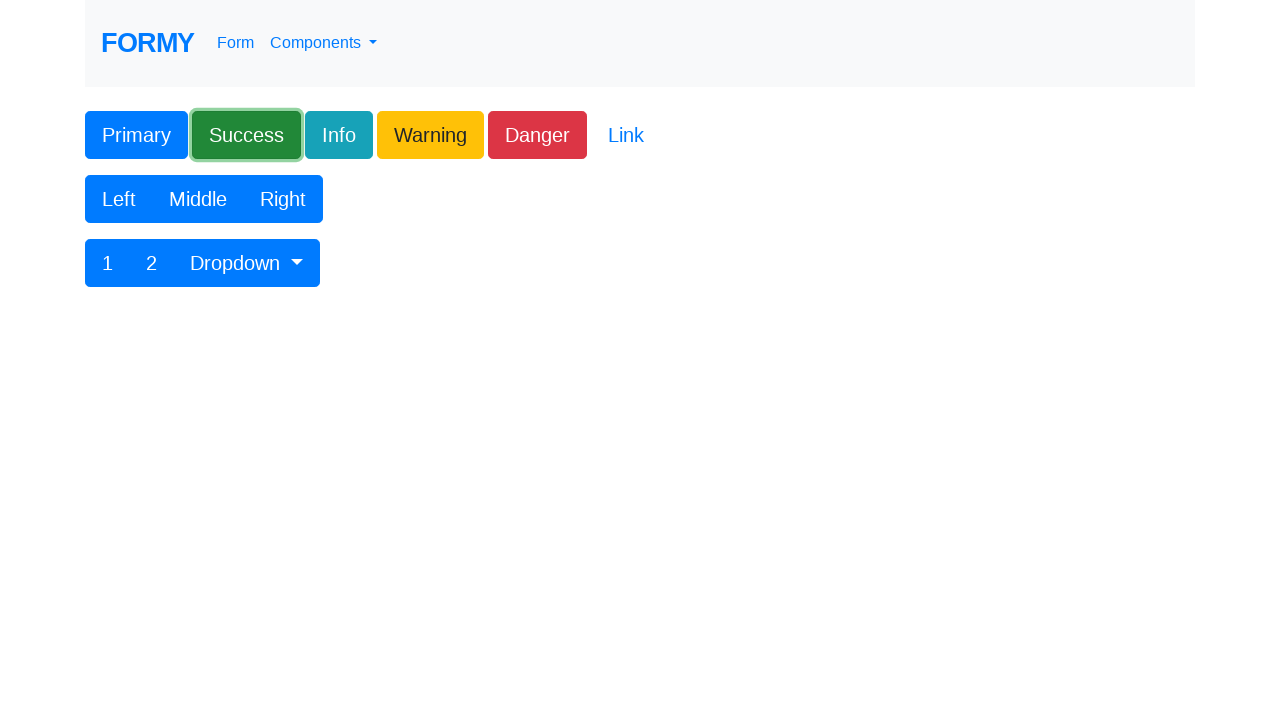